Tests Angular.js homepage greeting functionality by entering a name in the input field and verifying the greeting message updates accordingly

Starting URL: http://www.angularjs.org

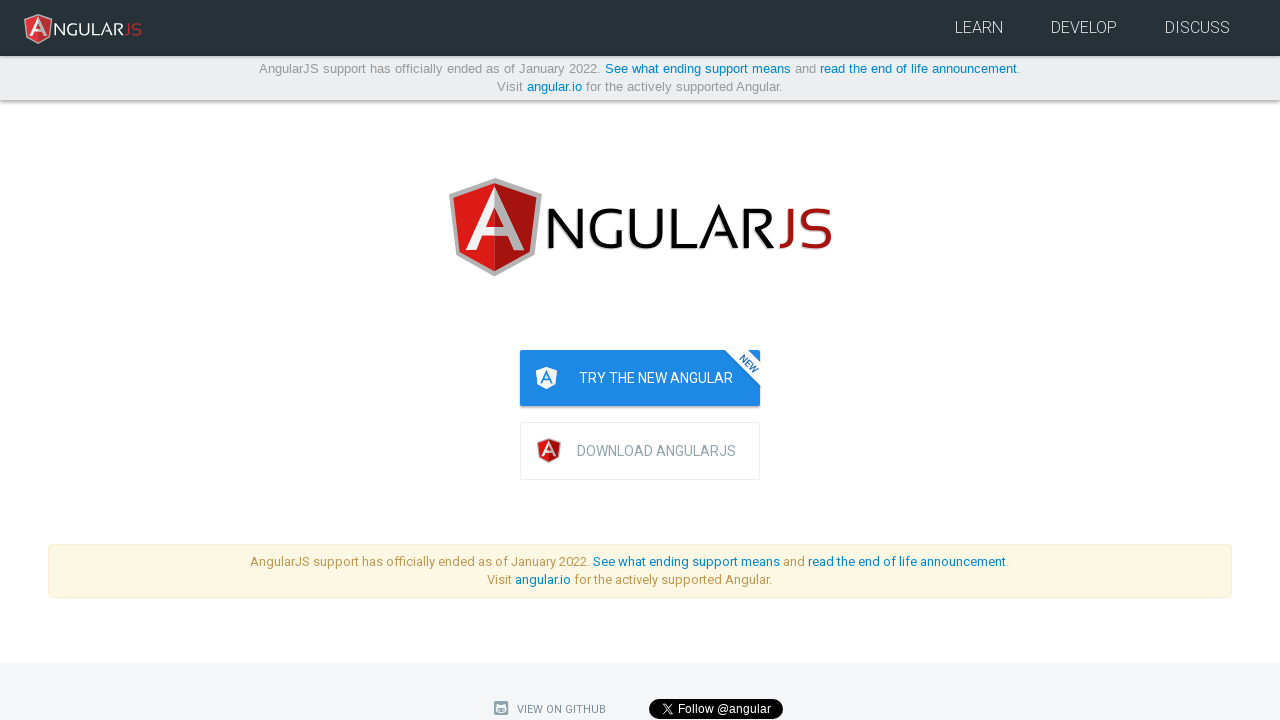

Navigated to Angular.js homepage
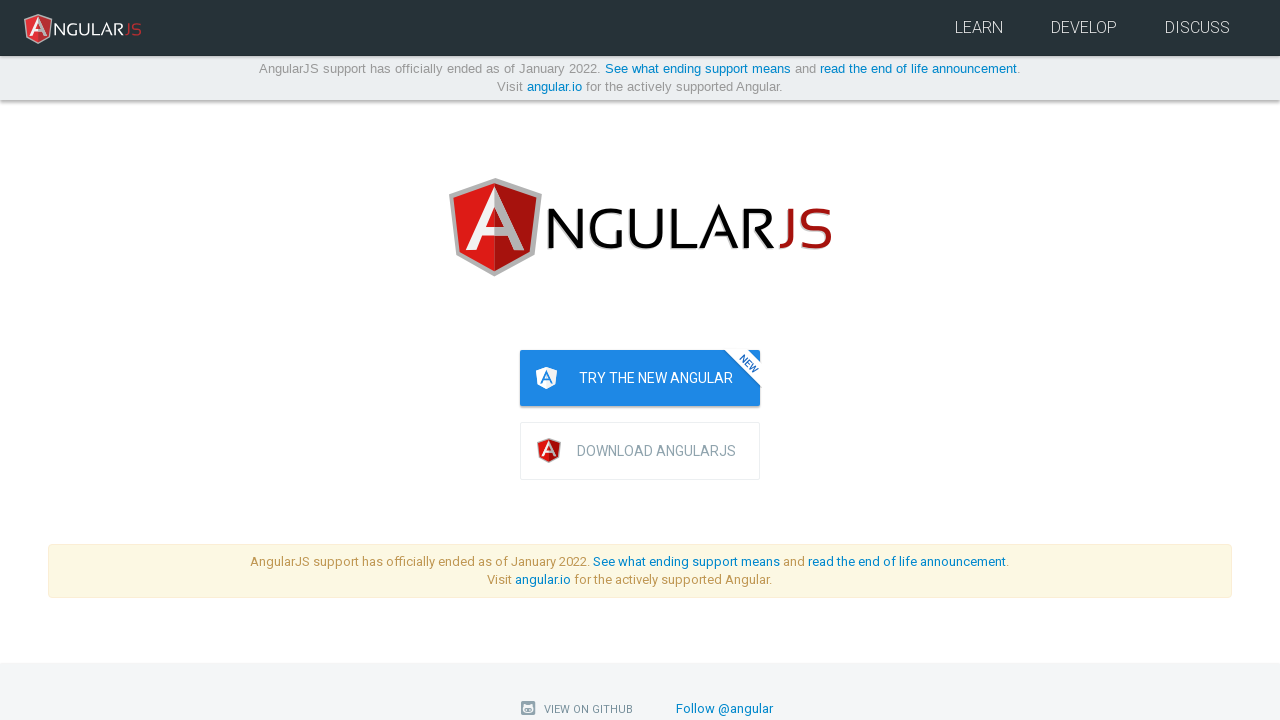

Entered 'Julie' in the name input field on input[ng-model='yourName']
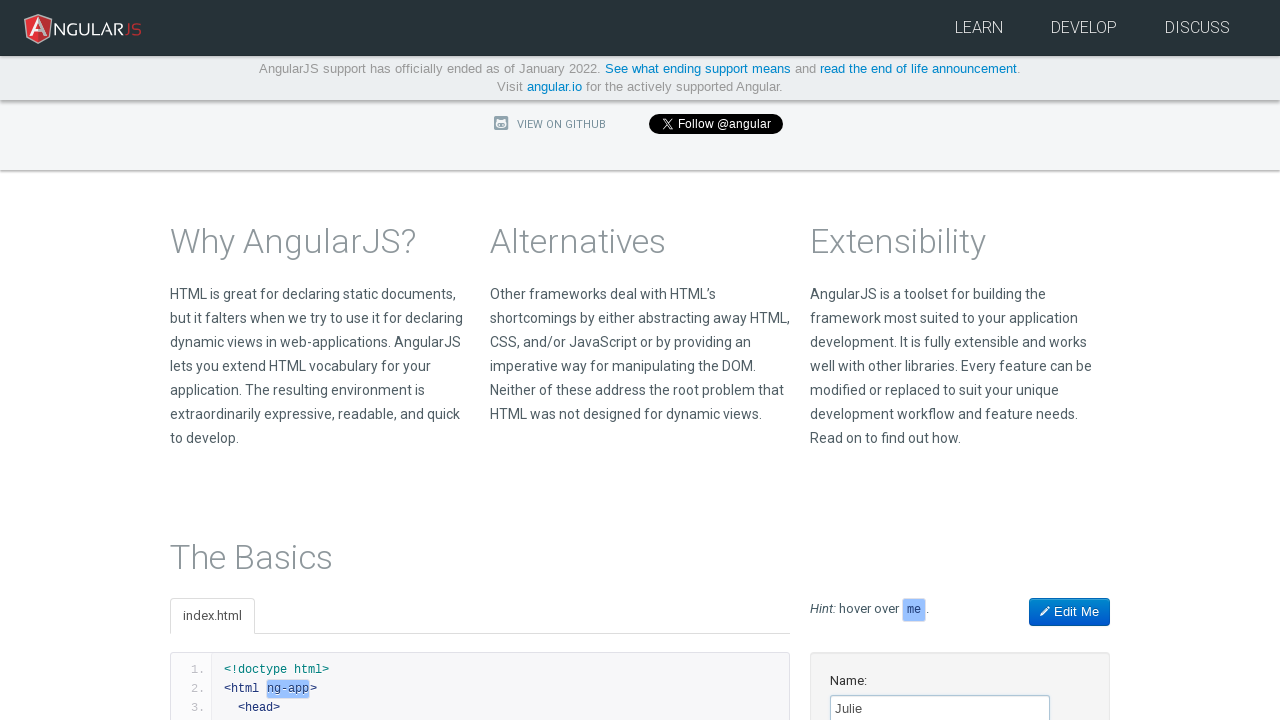

Greeting message 'Hello Julie!' appeared as expected
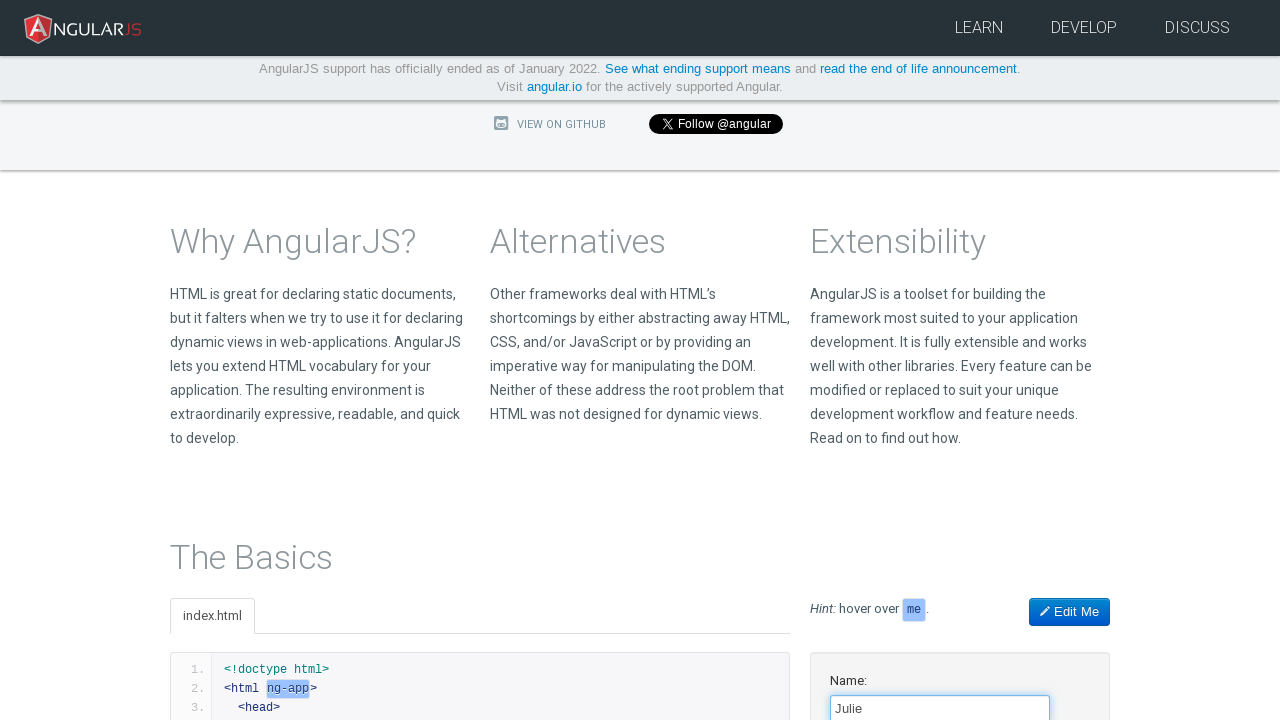

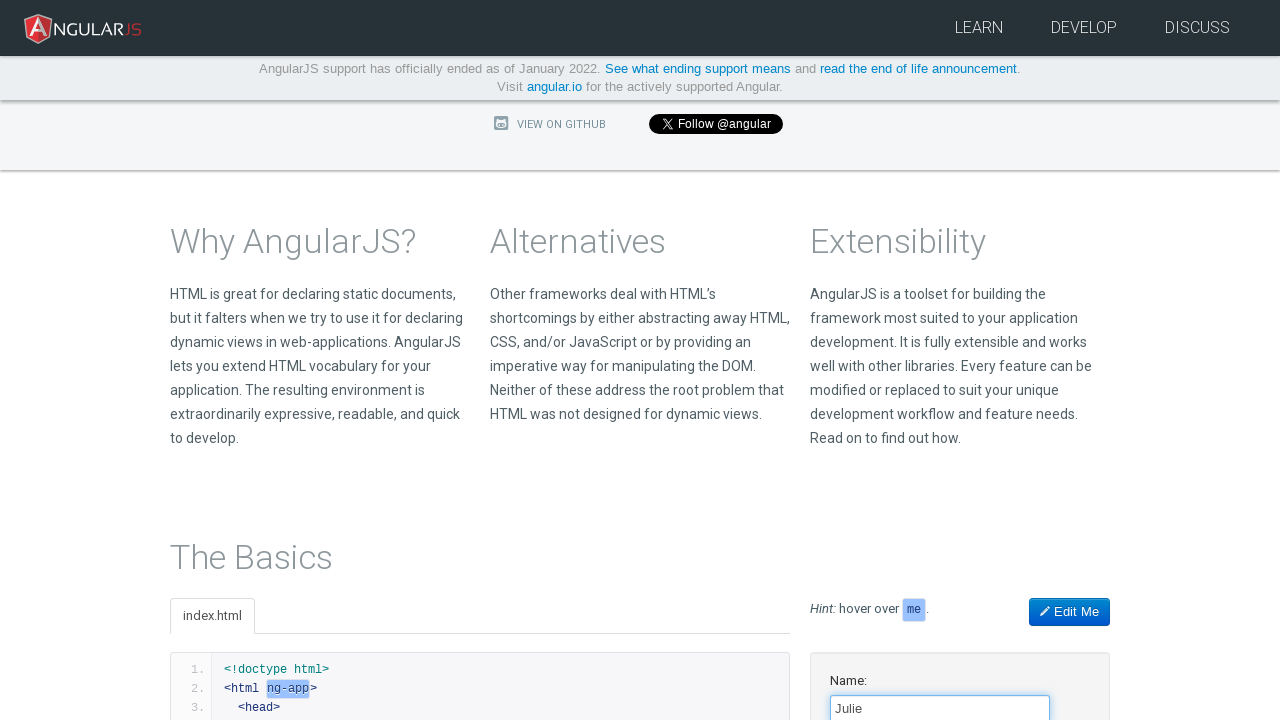